Tests prompt dialog by entering a value, accepting multiple subsequent dialogs

Starting URL: https://antoniotrindade.com.br/treinoautomacao/elementsweb.html

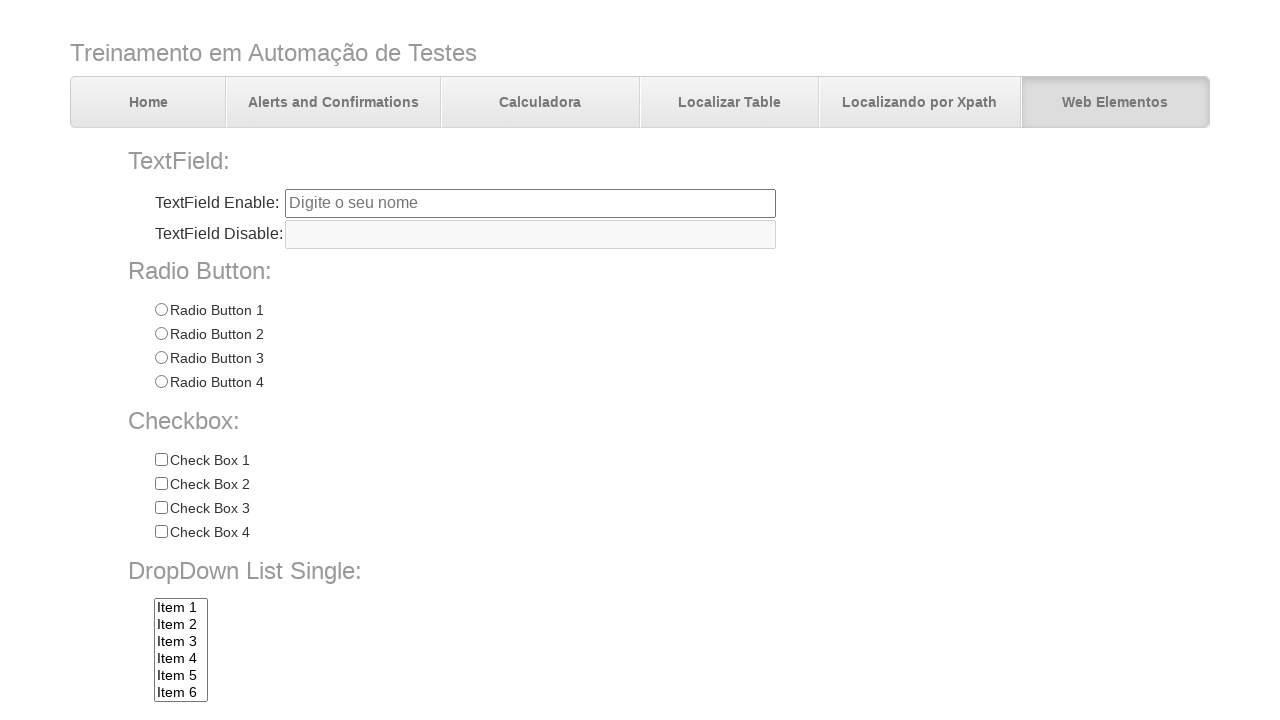

Set up dialog event handler
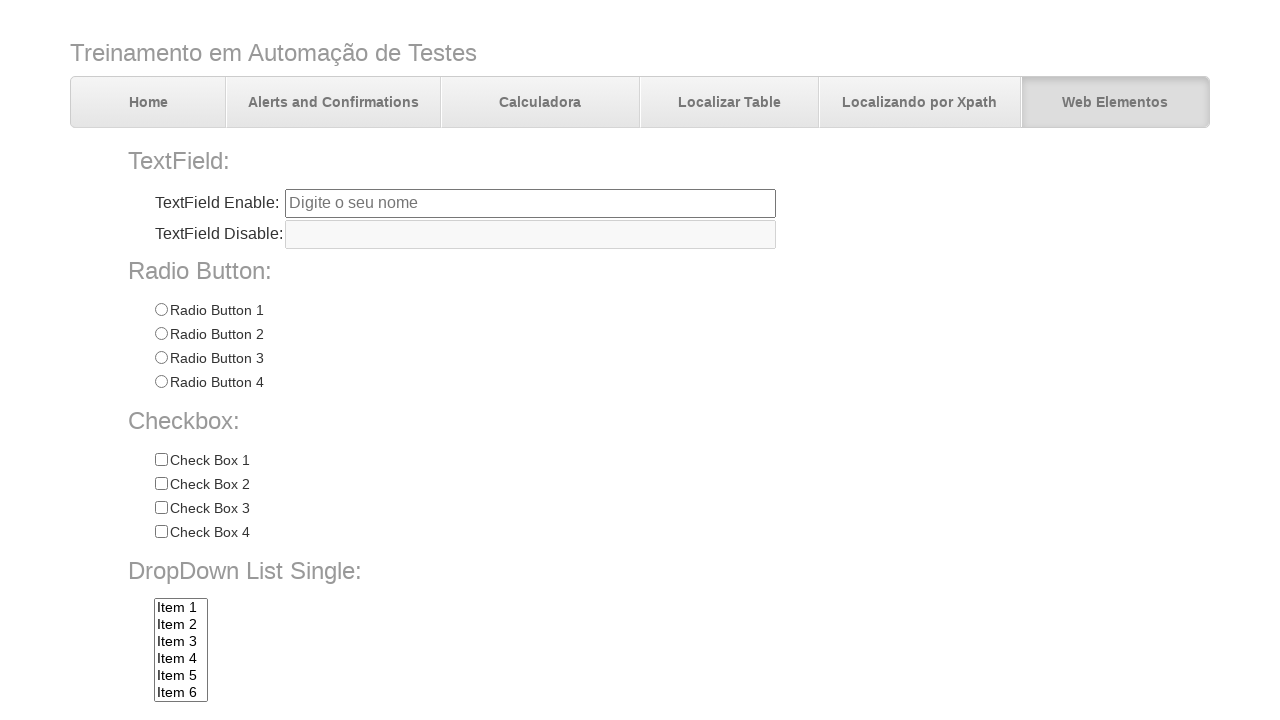

Clicked prompt button to trigger dialog at (375, 700) on #promptBtn
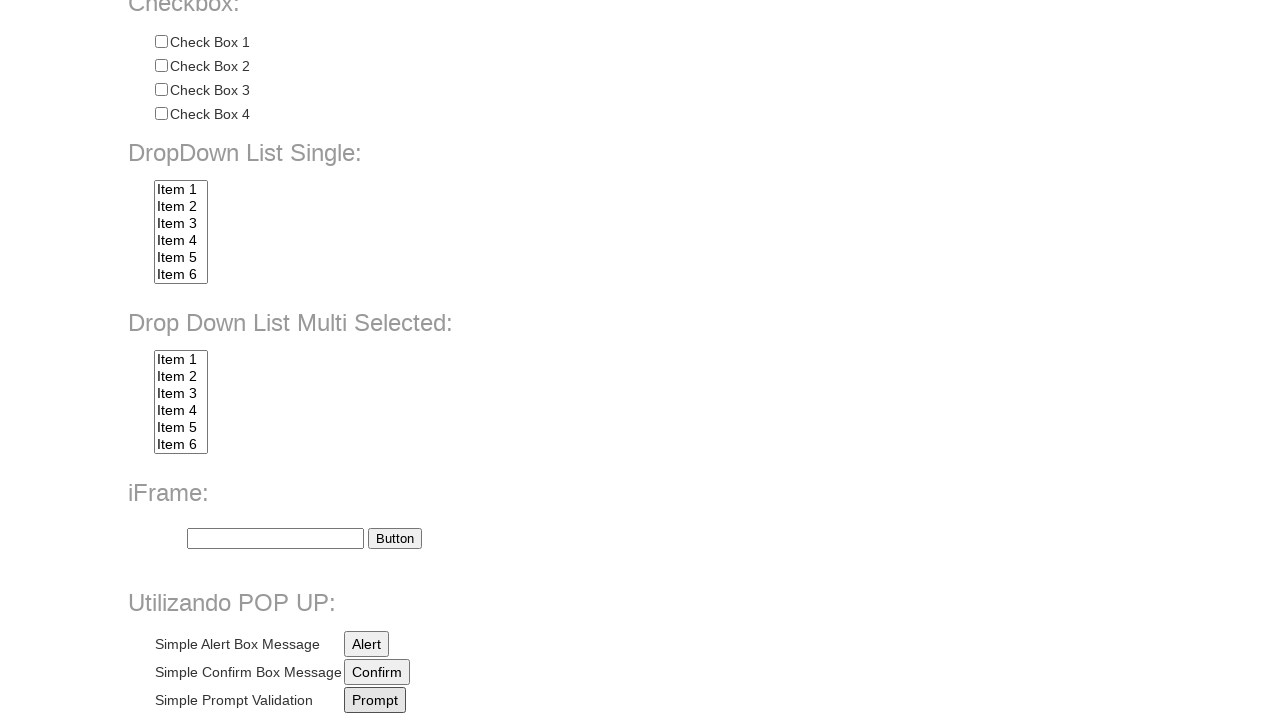

Waited 1500ms for all dialogs to be processed
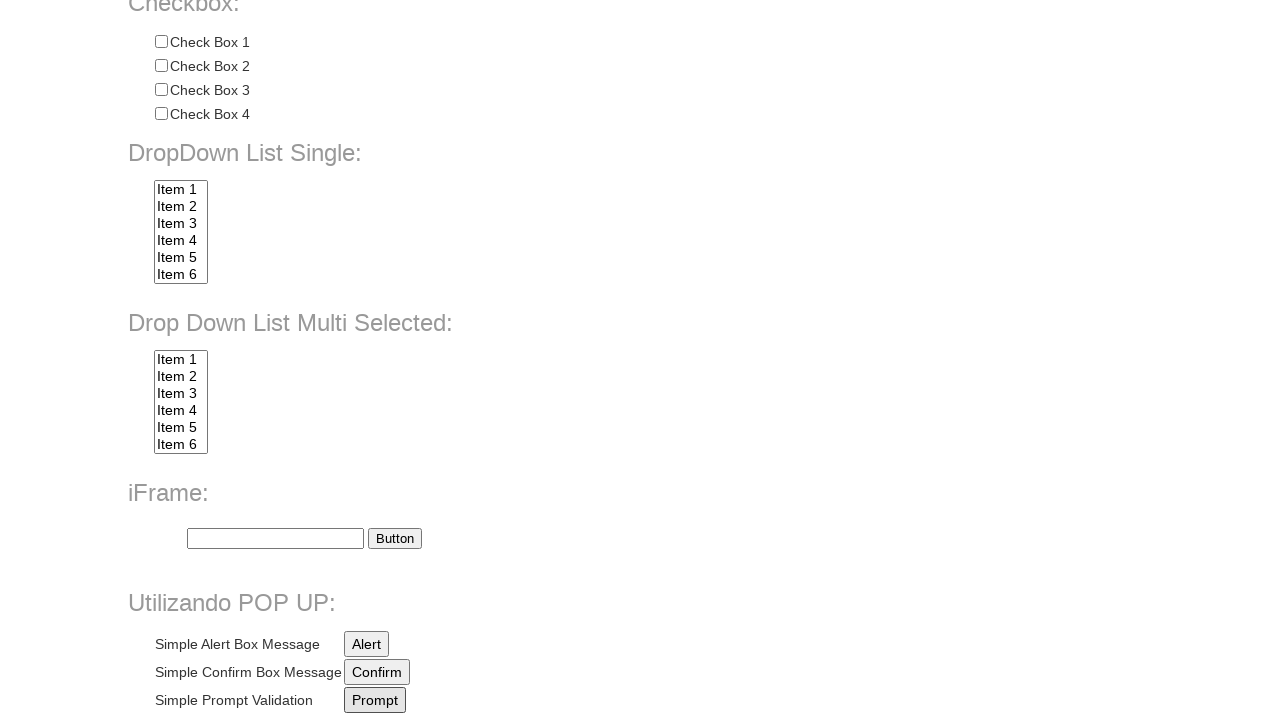

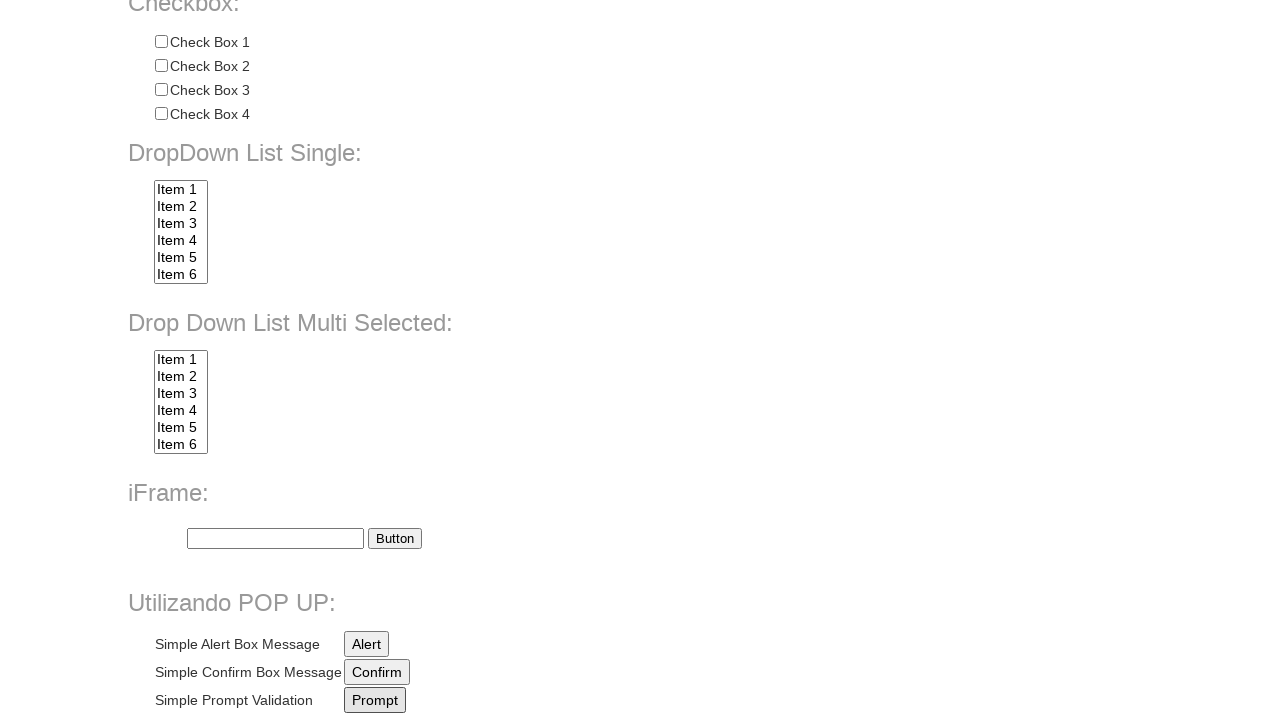